Tests calendar date picker functionality by selecting a specific date (June 15, 2027) through the year, month, and day selection interface, then verifies the selected date is correctly displayed.

Starting URL: https://rahulshettyacademy.com/seleniumPractise/#/offers

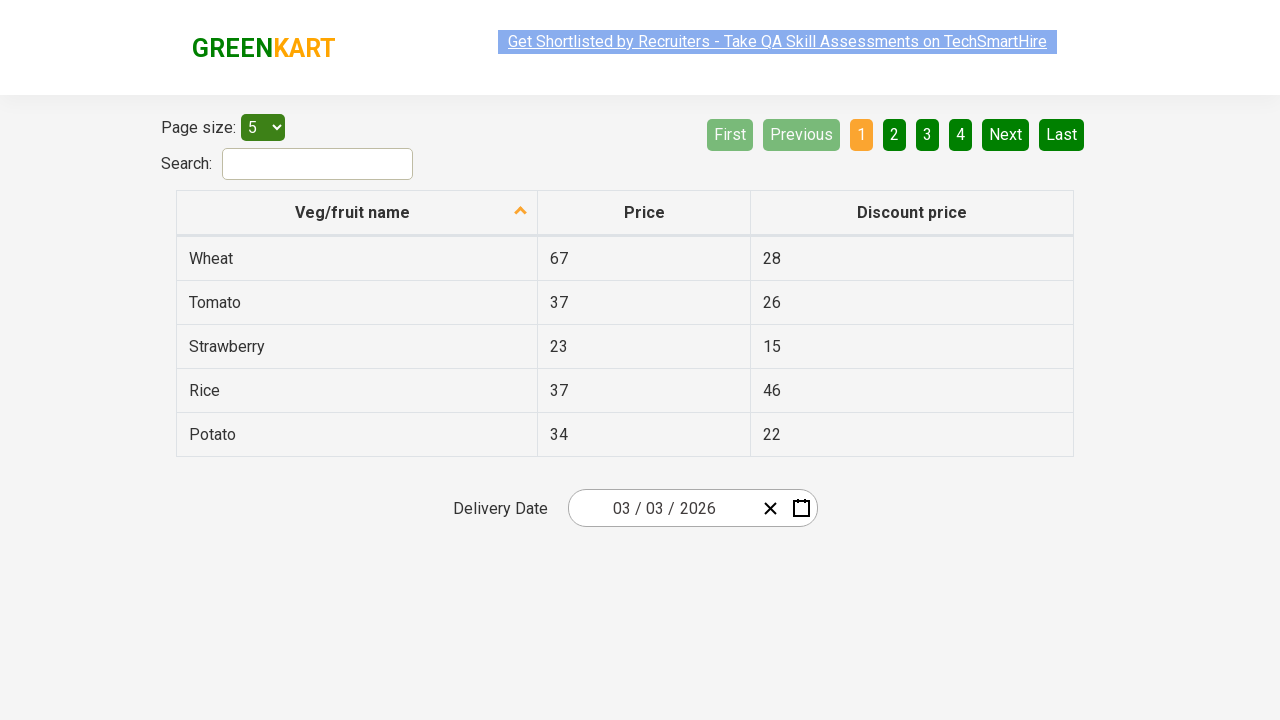

Waited 5 seconds for page to load
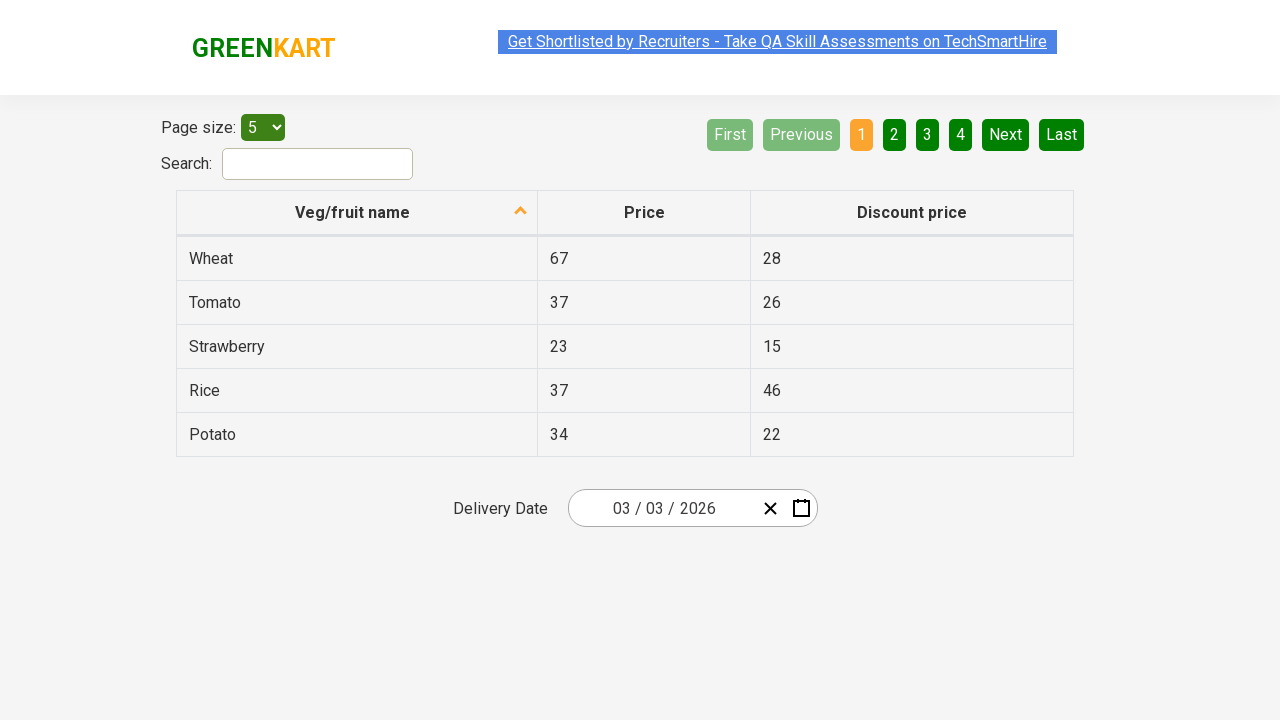

Clicked date picker input group to open calendar at (662, 508) on .react-date-picker__inputGroup
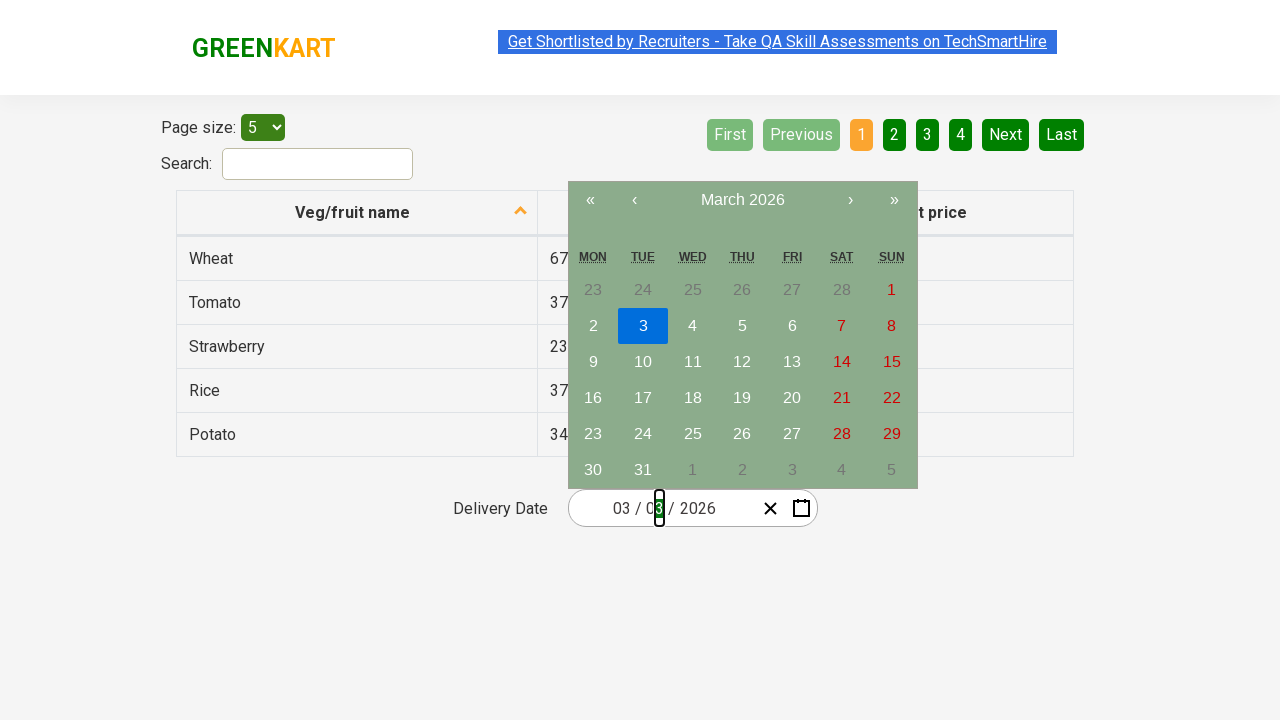

Clicked navigation label to navigate to month view at (742, 200) on .react-calendar__navigation__label
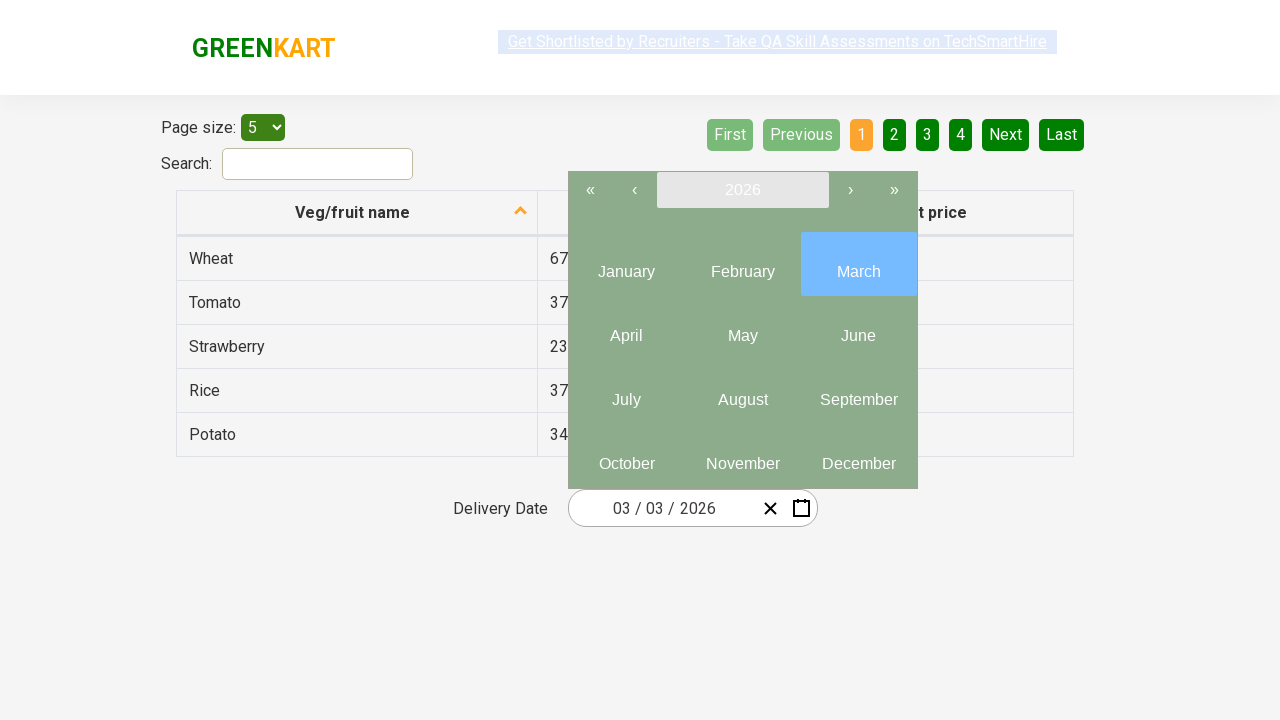

Clicked navigation label again to navigate to year view at (742, 190) on .react-calendar__navigation__label
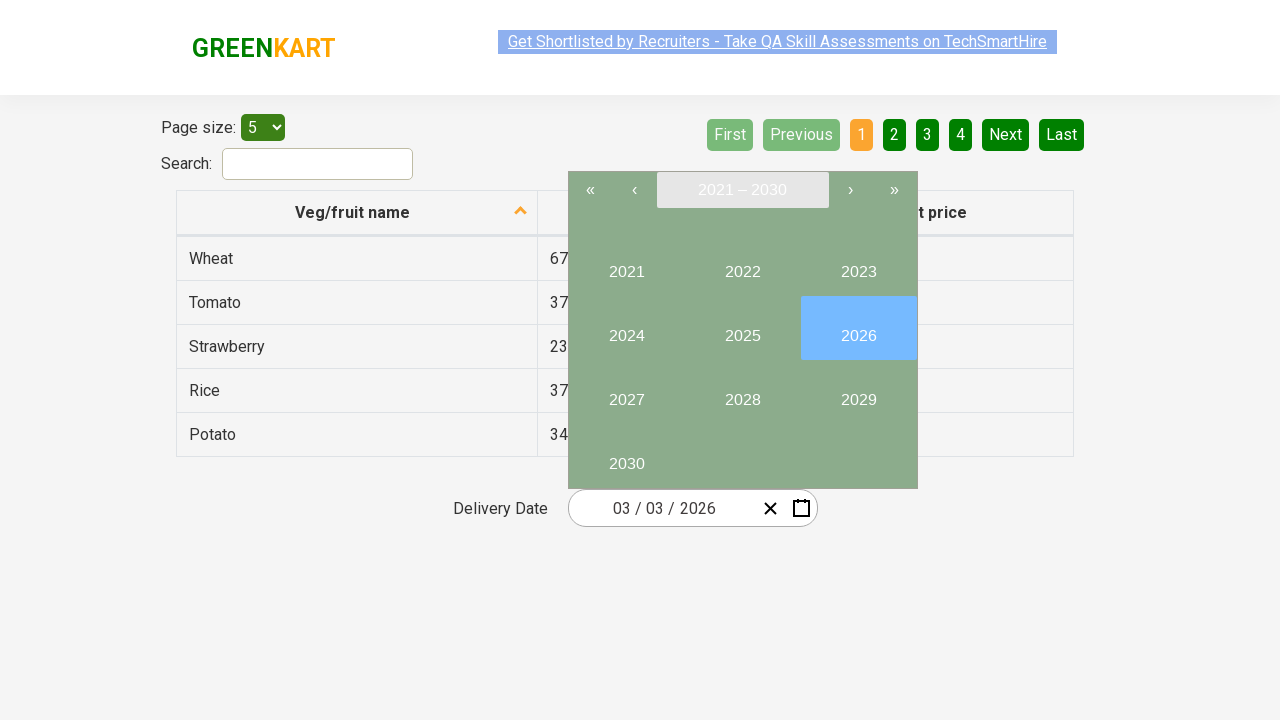

Selected year 2027 at (626, 392) on button:has-text('2027')
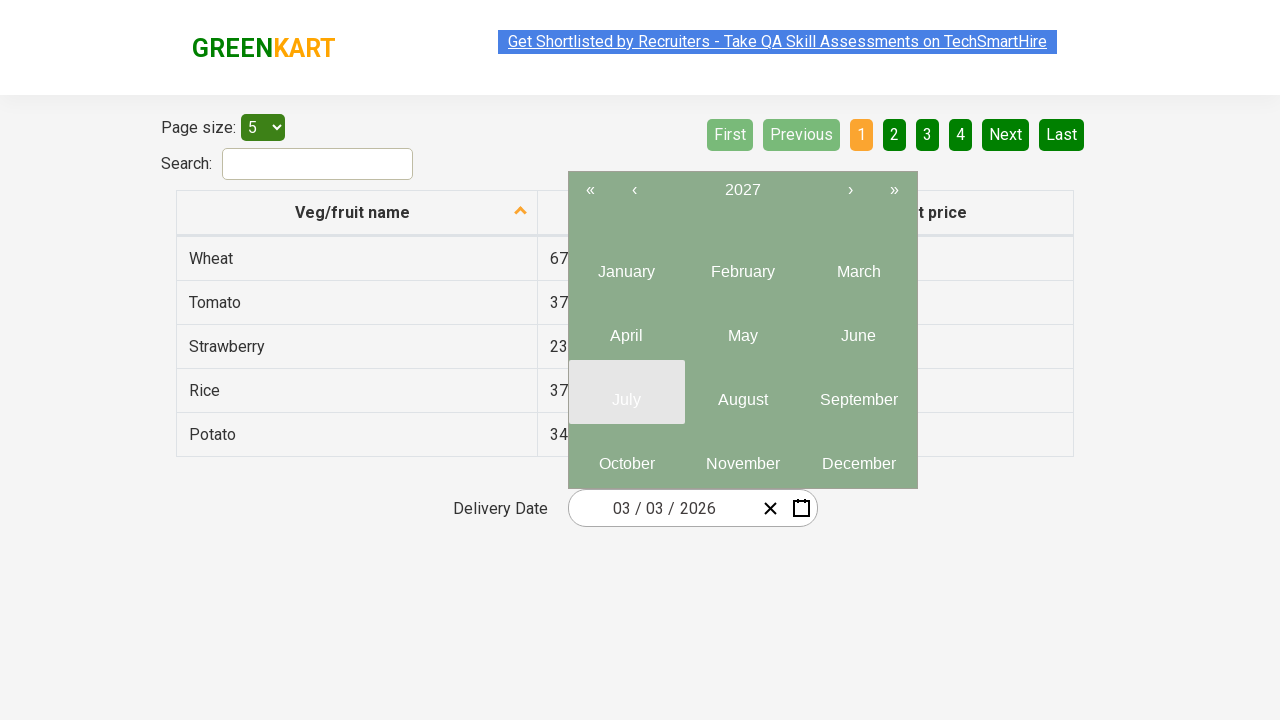

Selected month June (6th month) at (858, 328) on .react-calendar__year-view__months__month >> nth=5
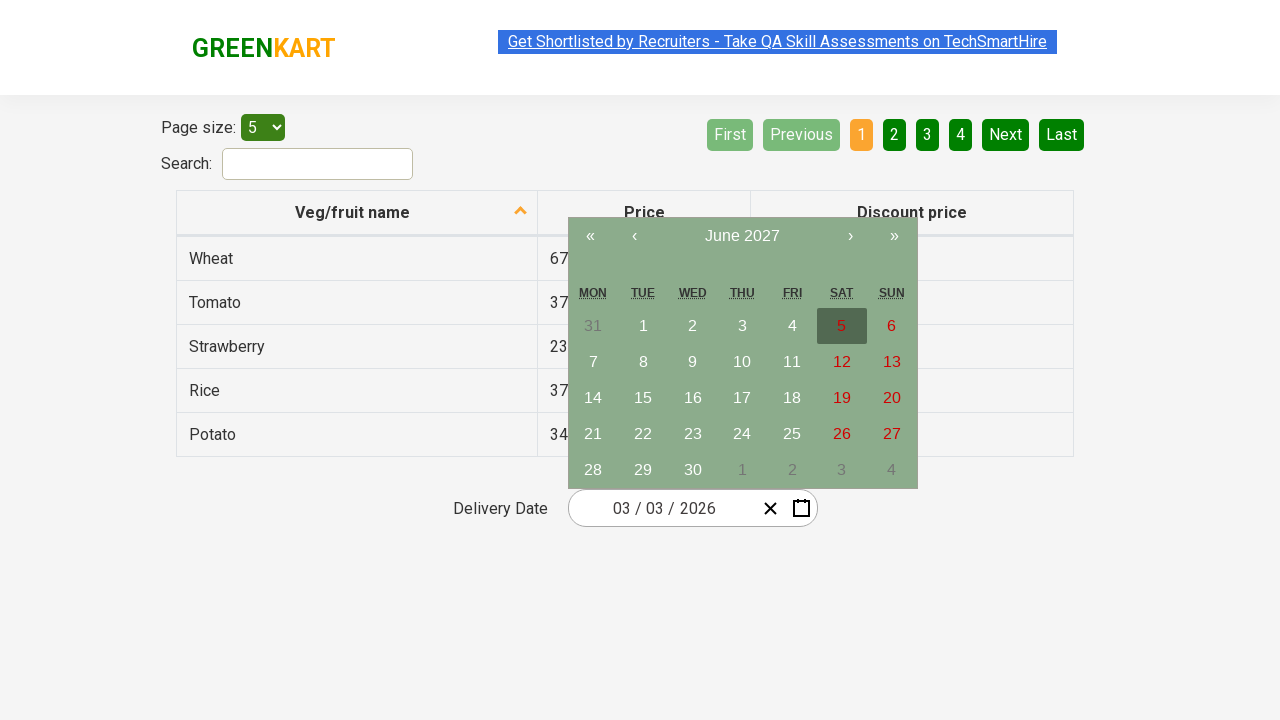

Selected date 15 at (643, 398) on abbr:has-text('15')
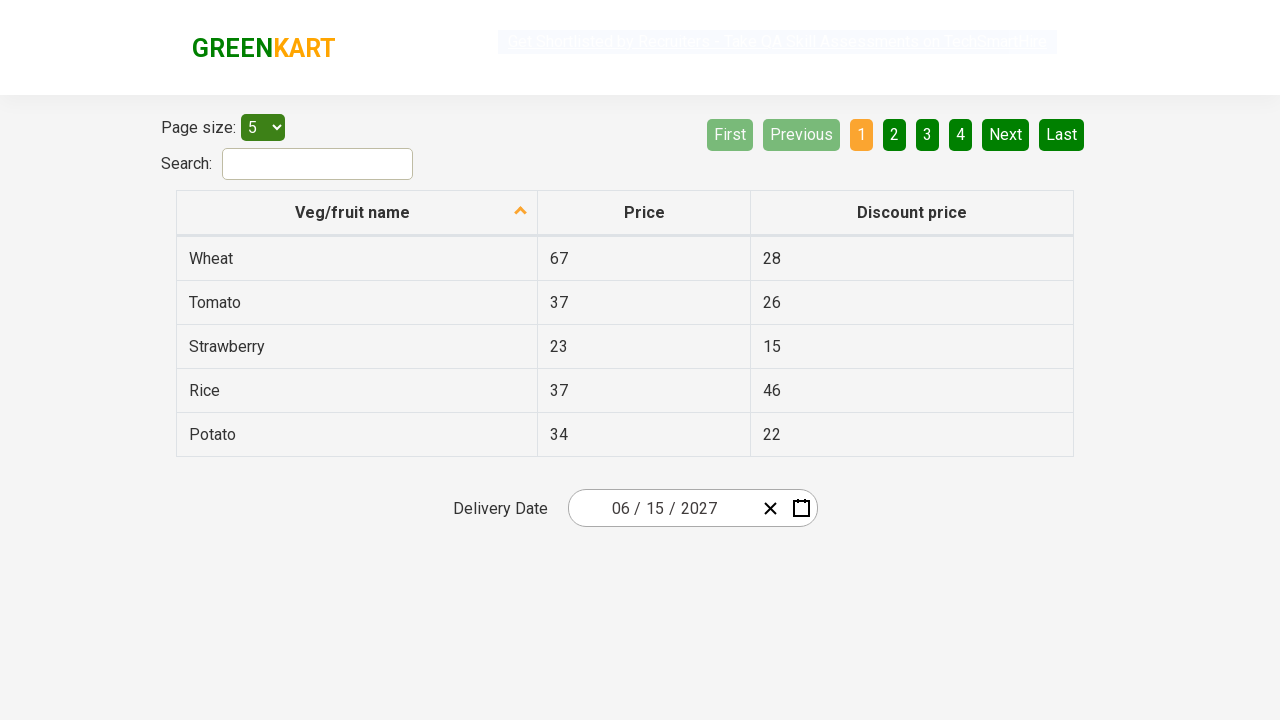

Located date input fields for verification
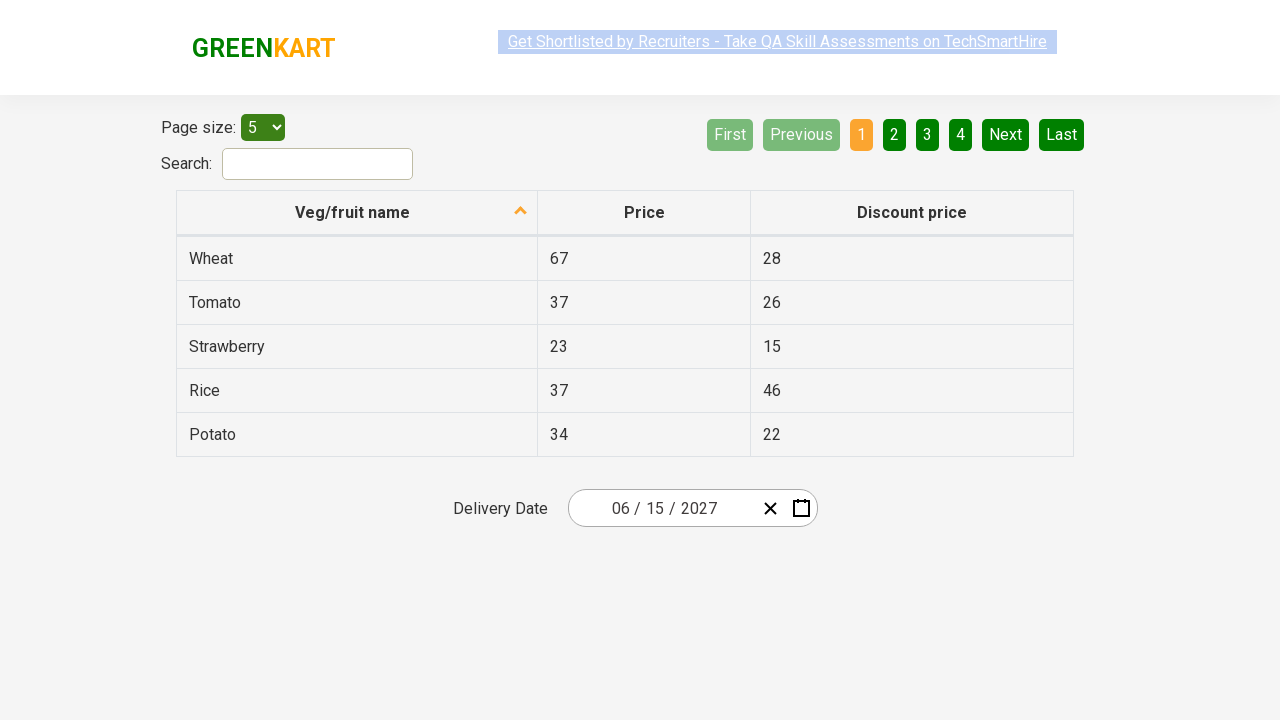

Verified date input field 0 contains expected value '6'
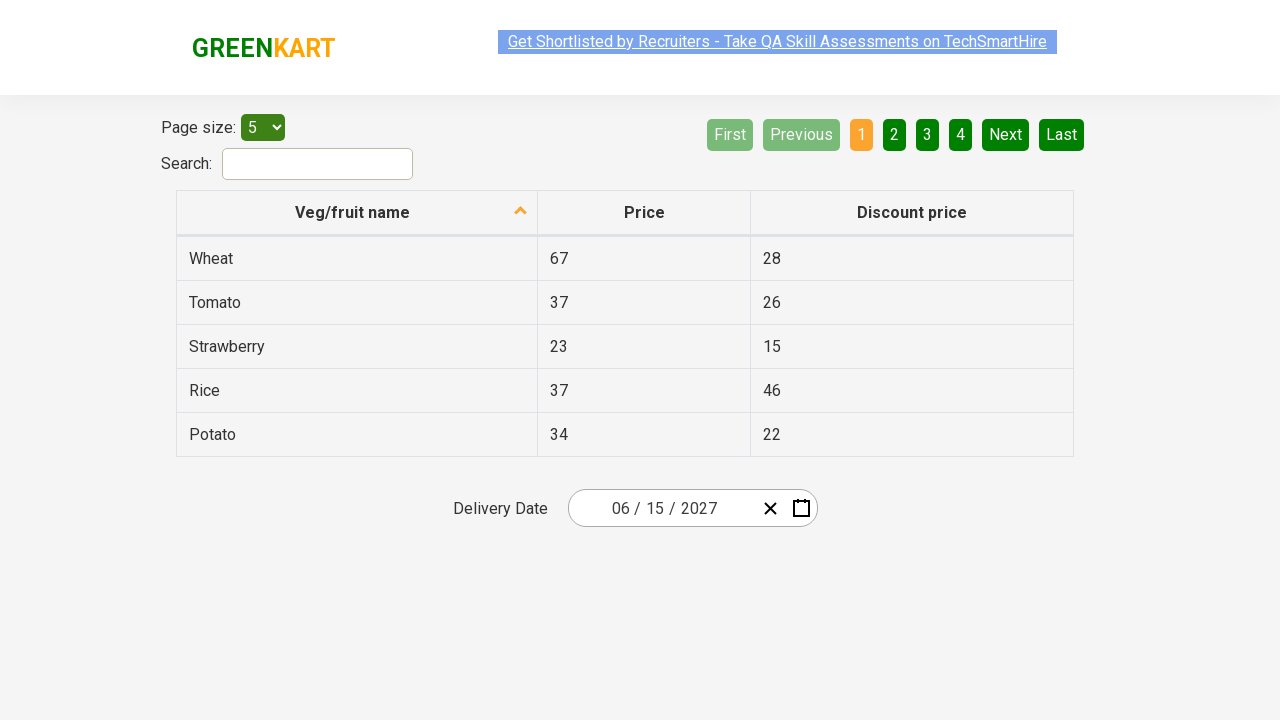

Verified date input field 1 contains expected value '15'
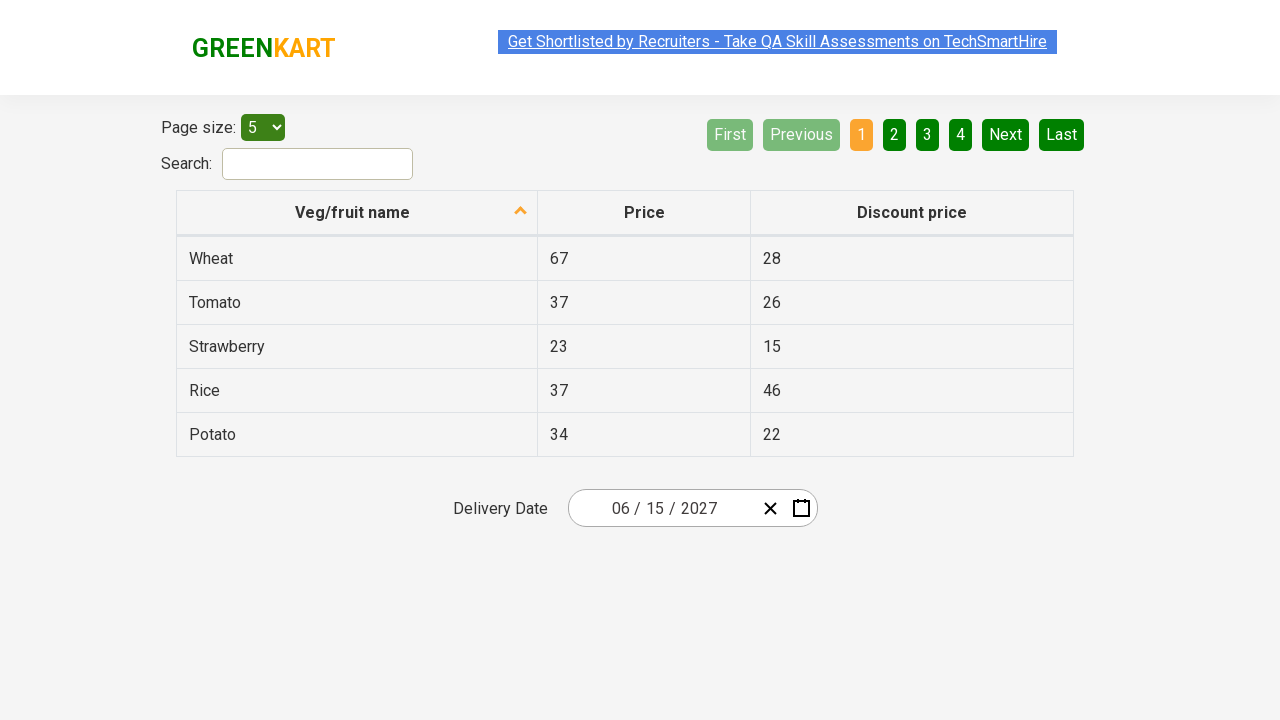

Verified date input field 2 contains expected value '2027'
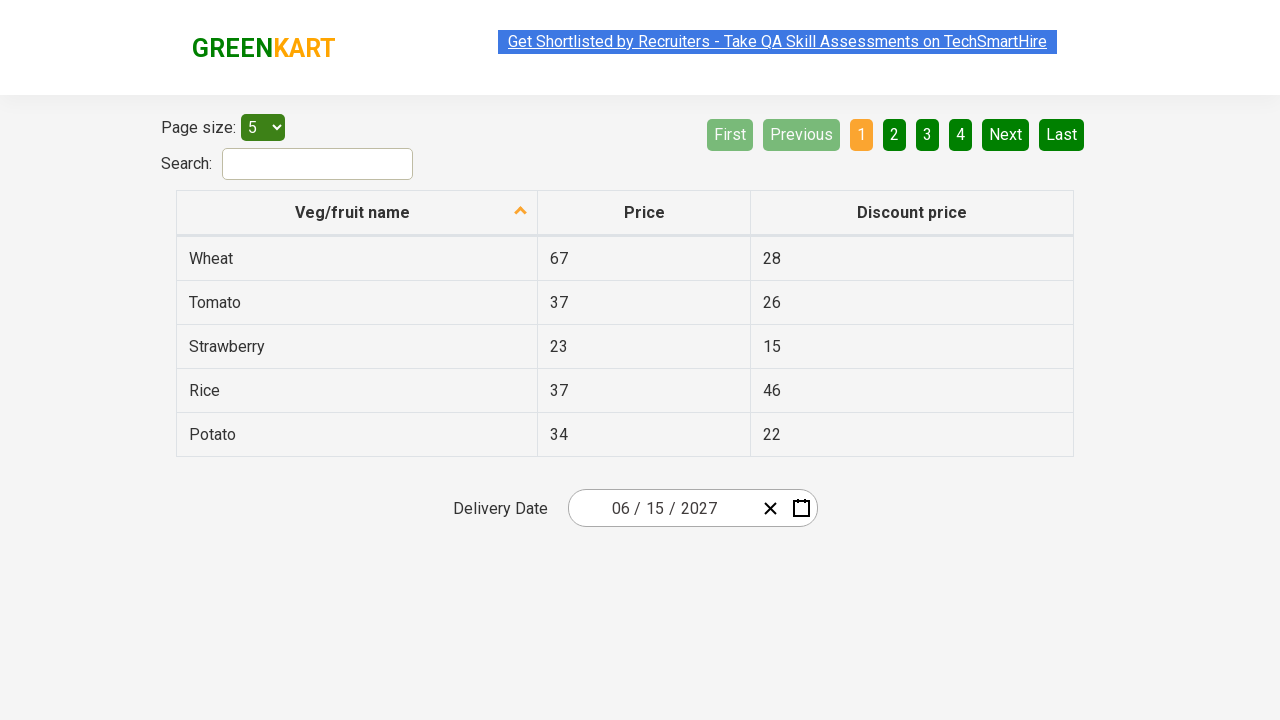

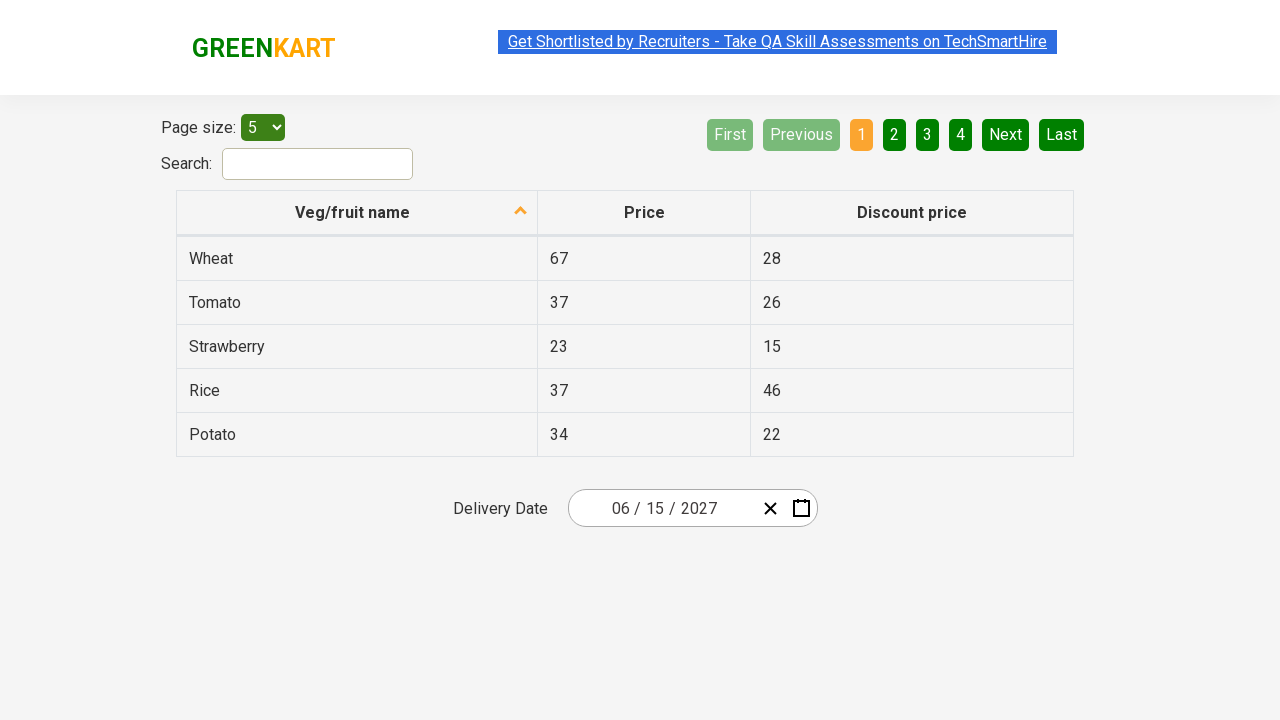